Tests drag and drop by offset functionality by dragging element A to a specific offset position

Starting URL: https://crossbrowsertesting.github.io/drag-and-drop

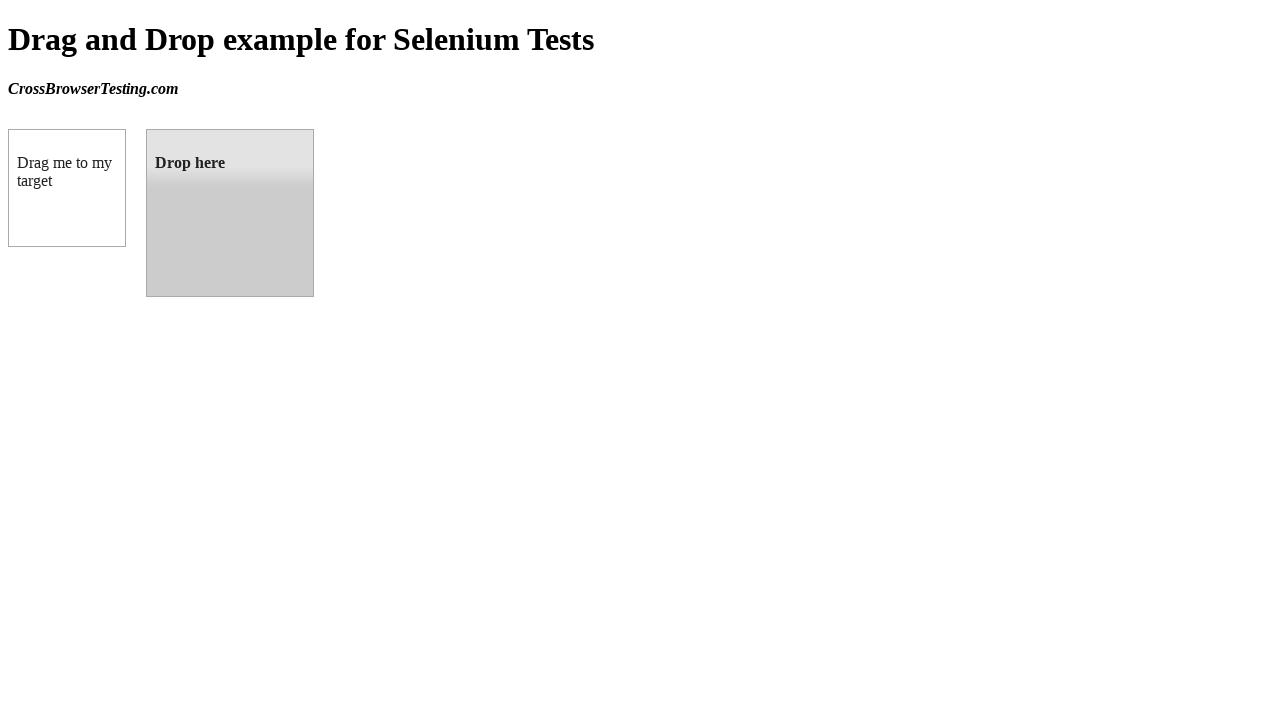

Located source element (draggable box A)
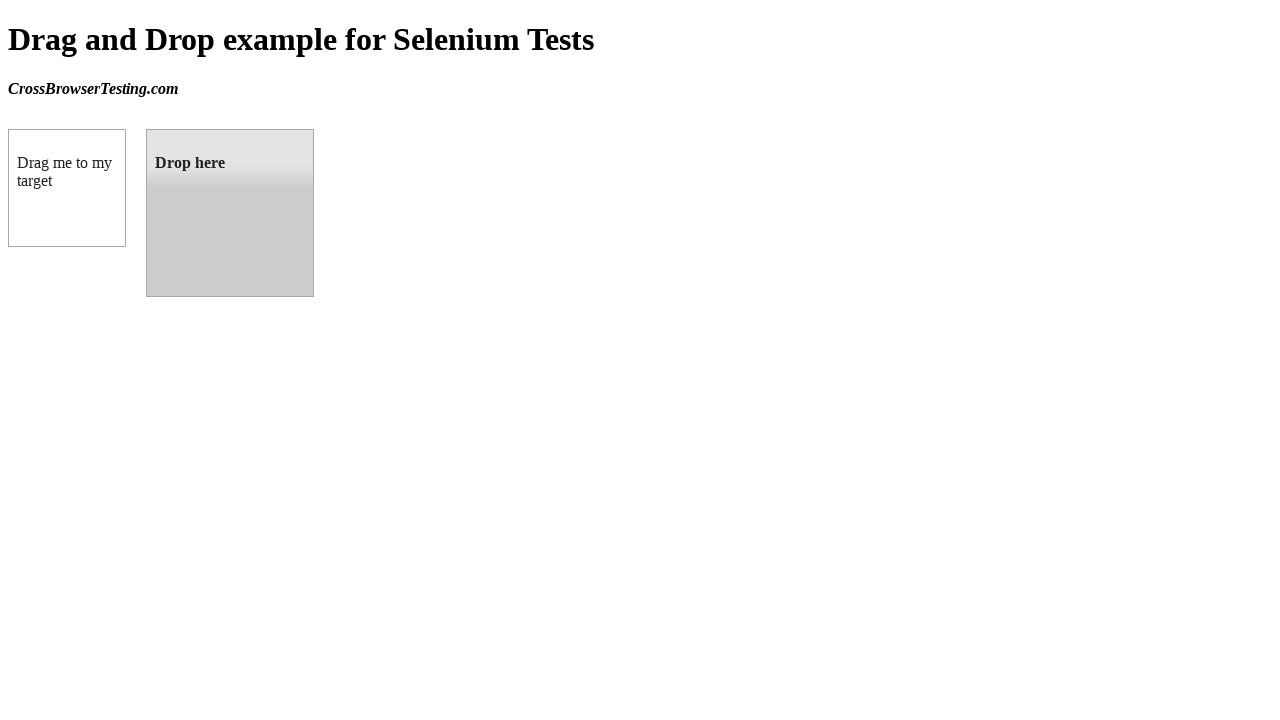

Located target element (droppable box B)
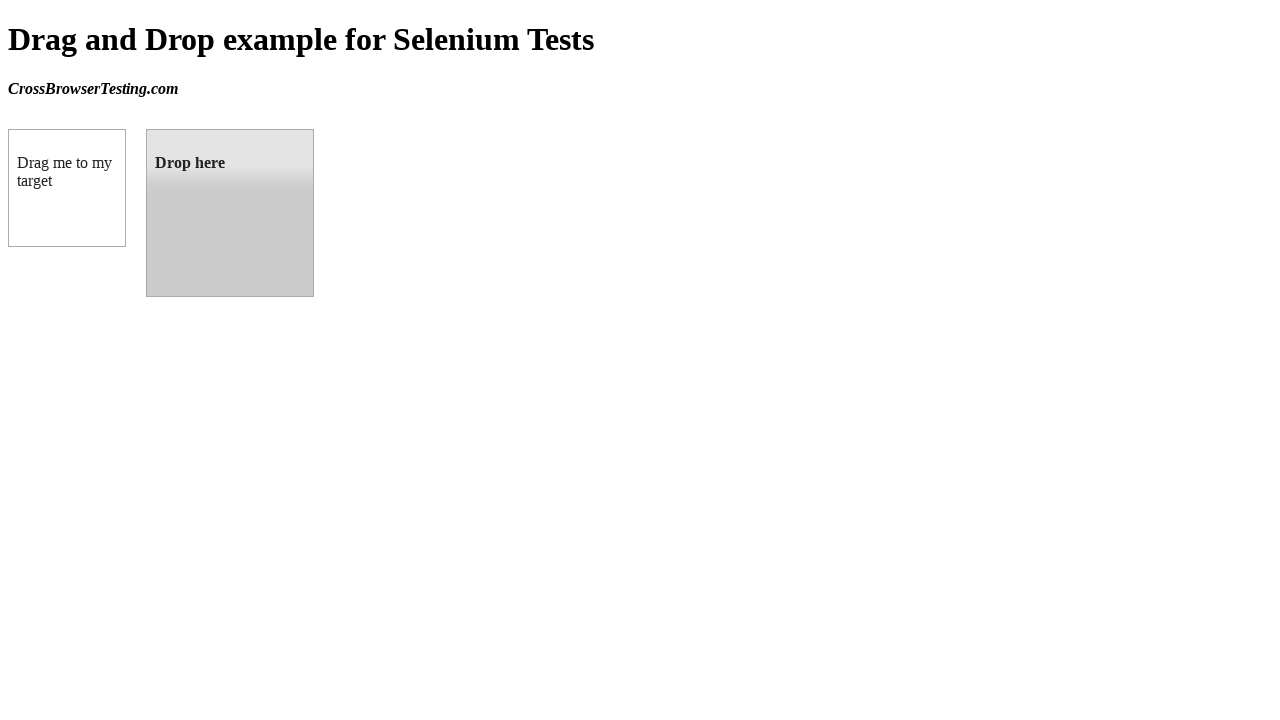

Retrieved bounding box of target element
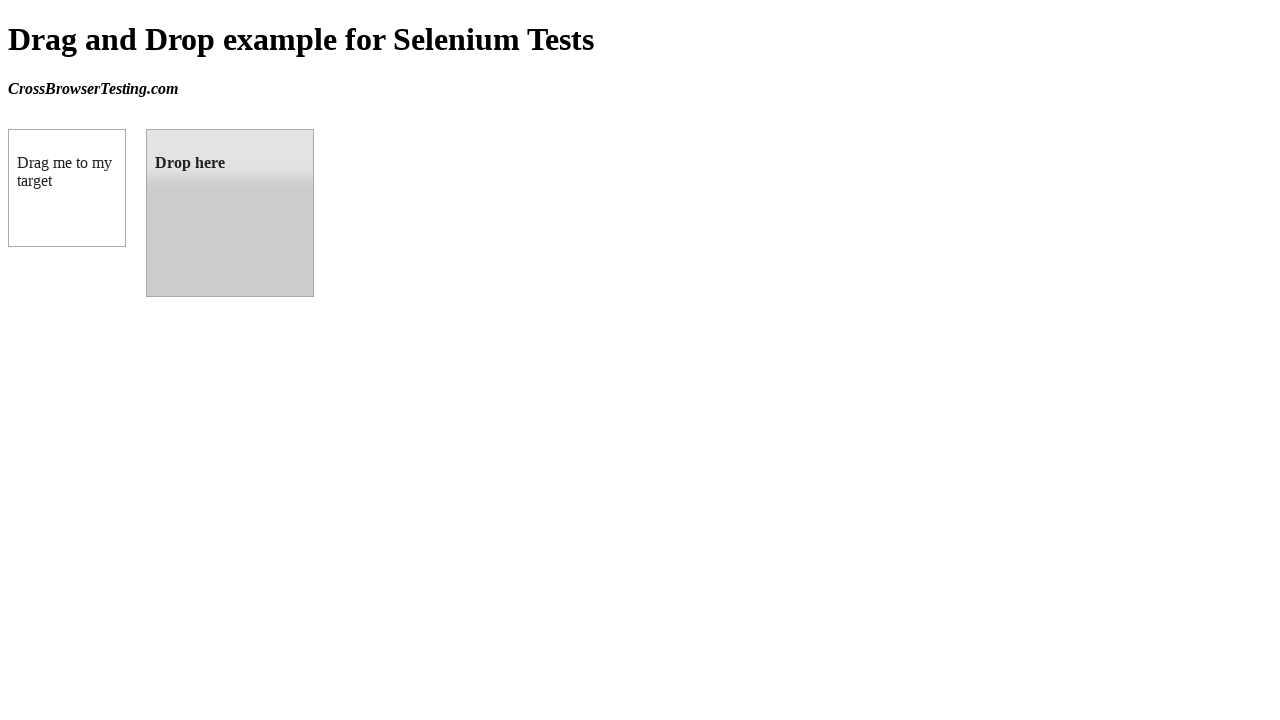

Retrieved bounding box of source element
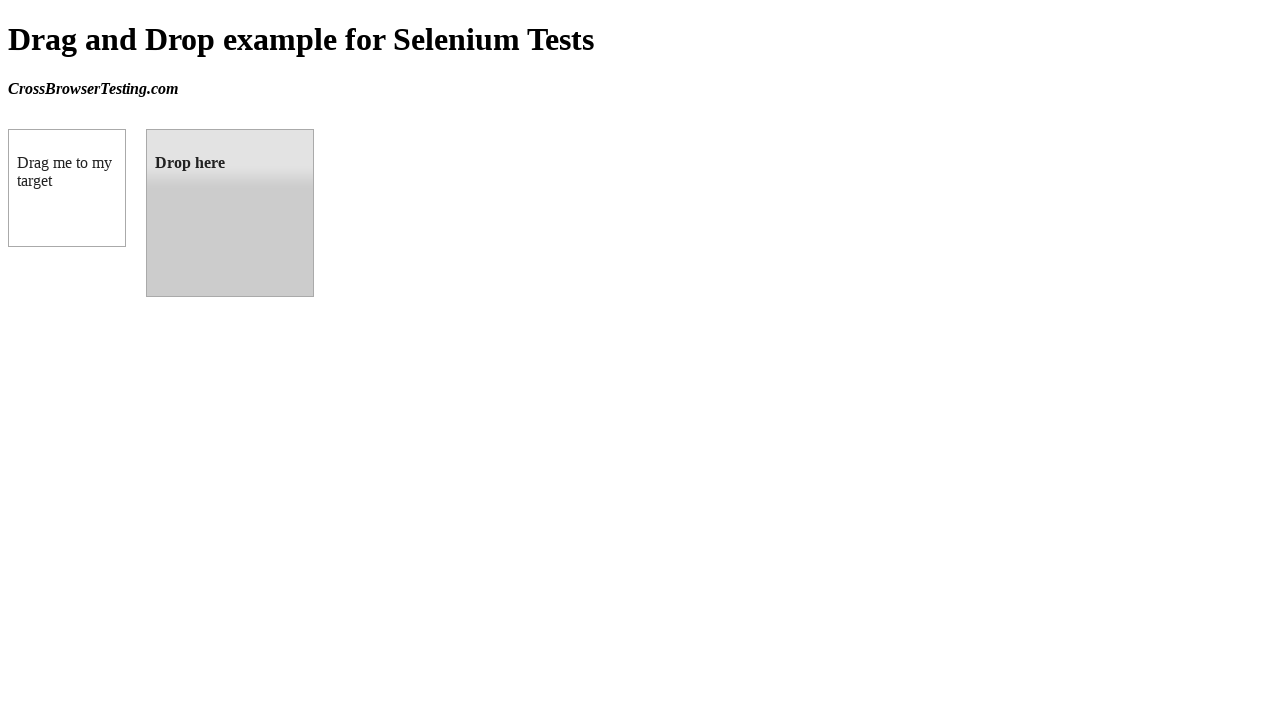

Moved mouse to center of source element at (67, 188)
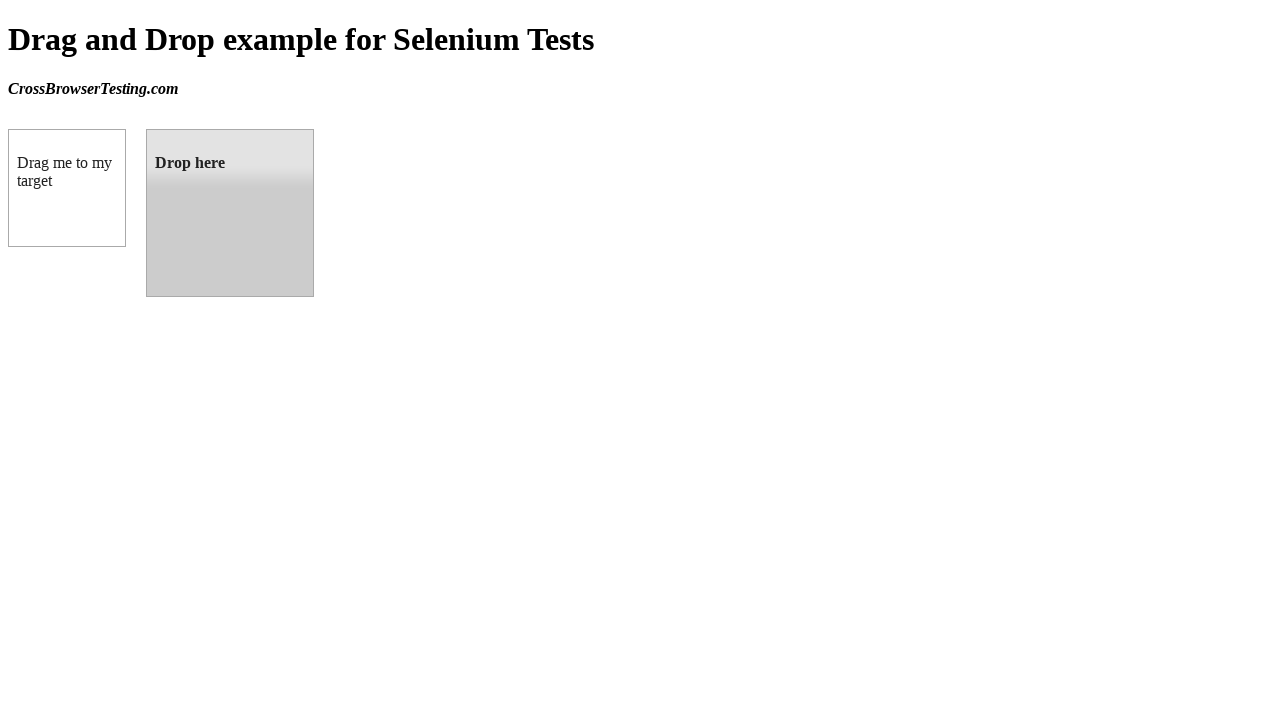

Pressed mouse button down to start drag at (67, 188)
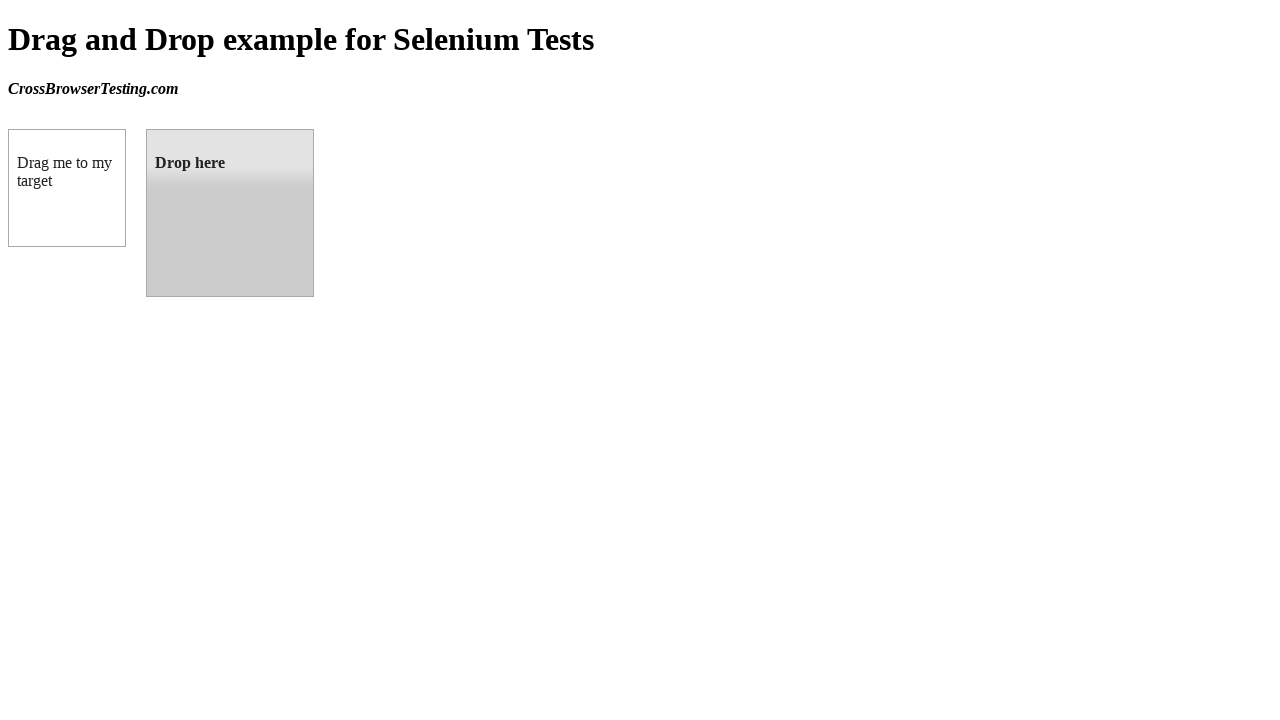

Dragged element to target position at (146, 129)
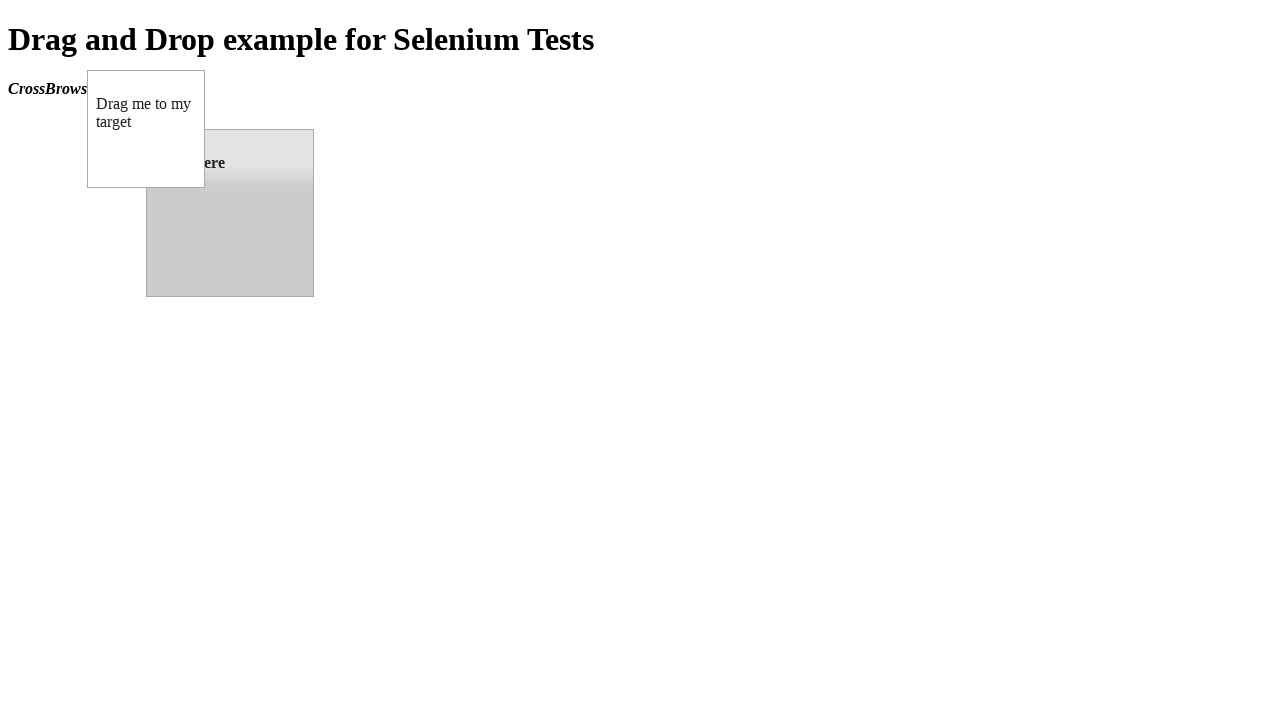

Released mouse button to complete drag and drop at (146, 129)
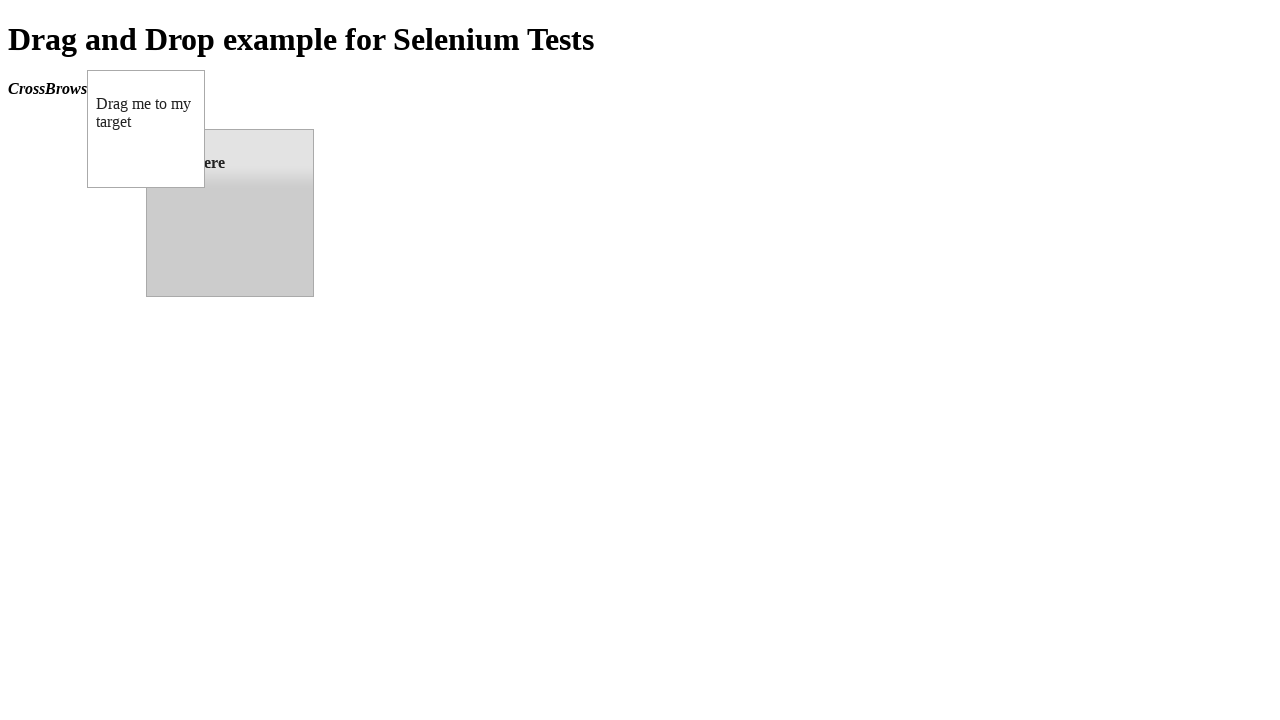

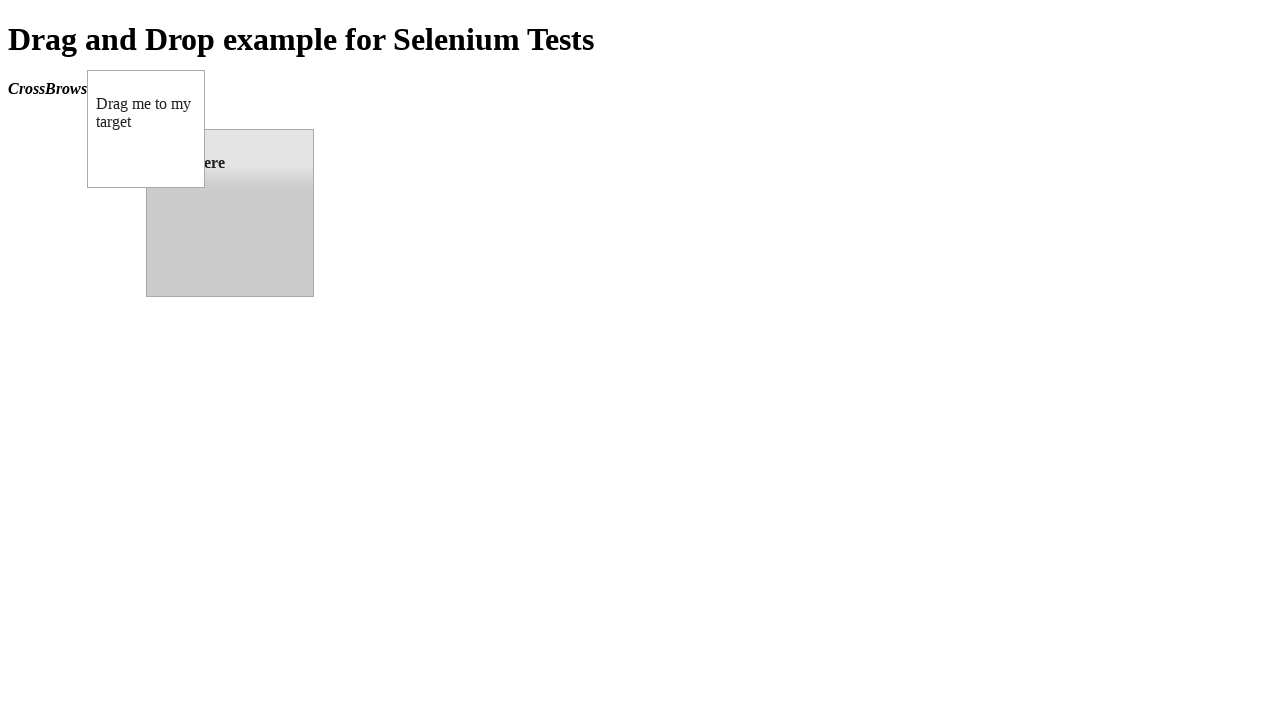